Tests the scooter website by accepting cookies, clicking order button, clicking the scooter logo, and verifying the main page title is displayed

Starting URL: https://qa-scooter.praktikum-services.ru/

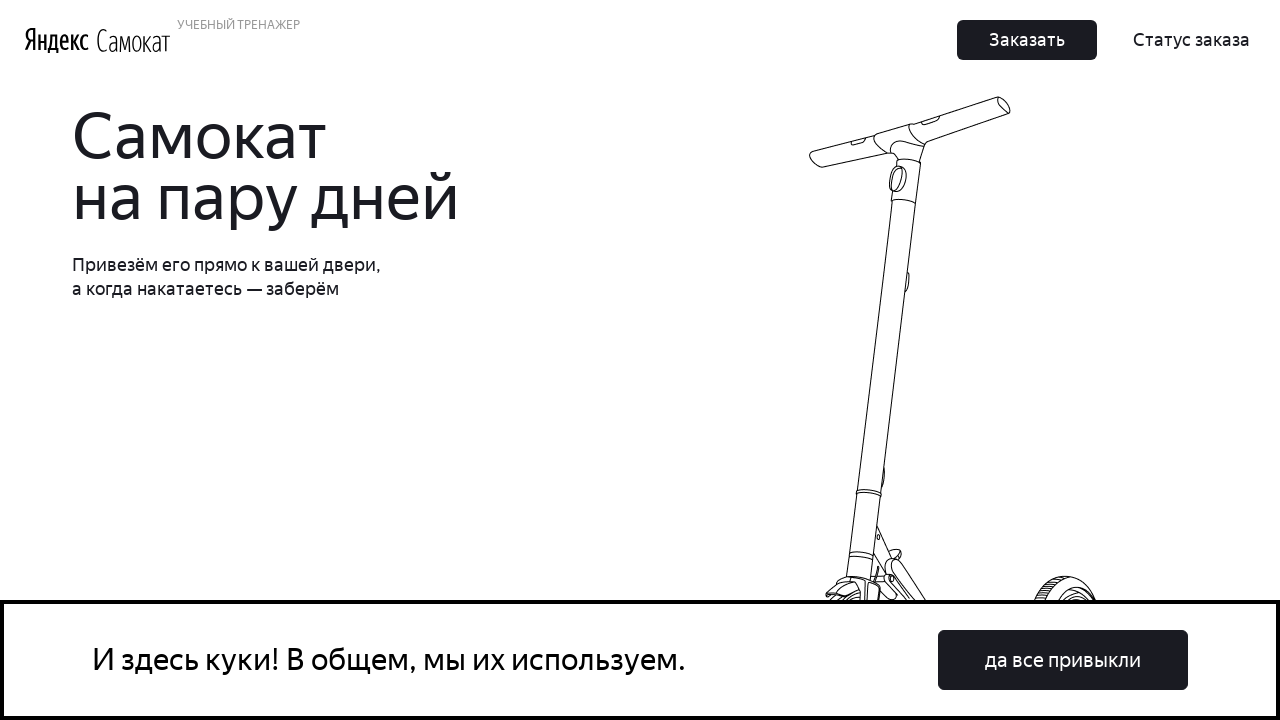

Accepted cookies by clicking cookie consent button at (1063, 660) on button:has-text('да все привыкли')
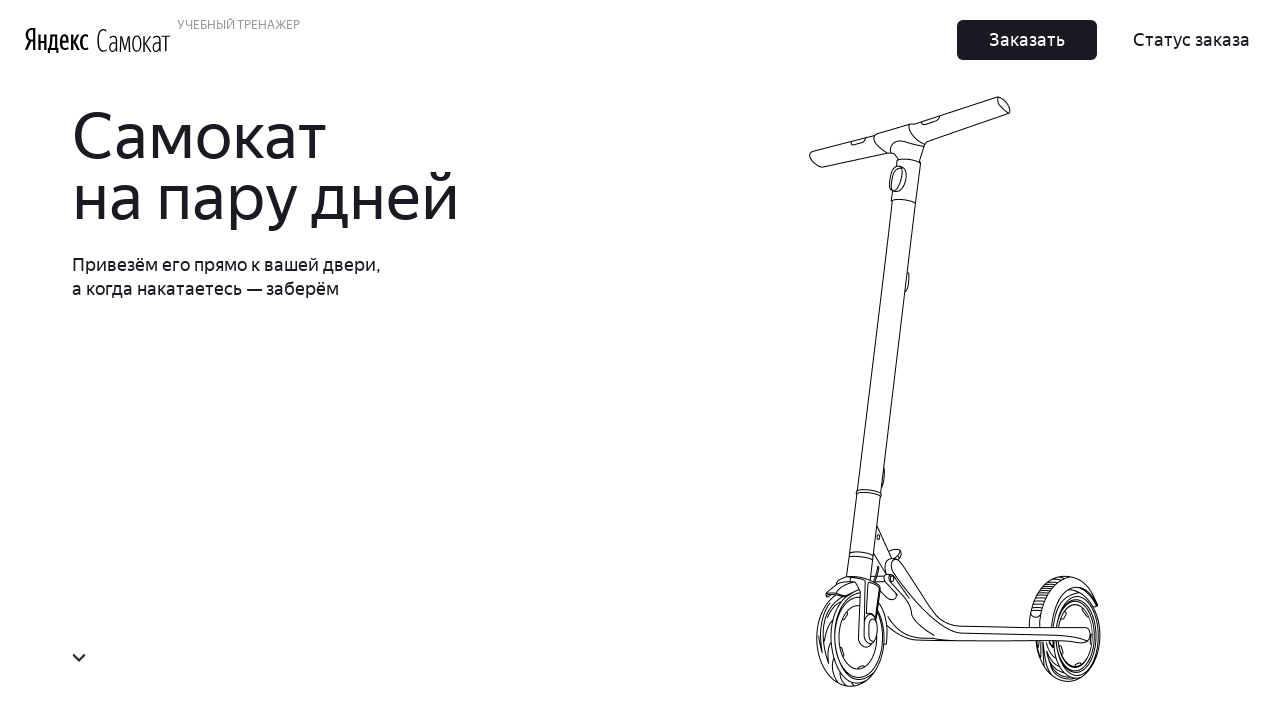

Clicked order button at the bottom of the page at (612, 361) on button.Button_Button__ra12g.Button_Middle__1CSJM:has-text('Заказать')
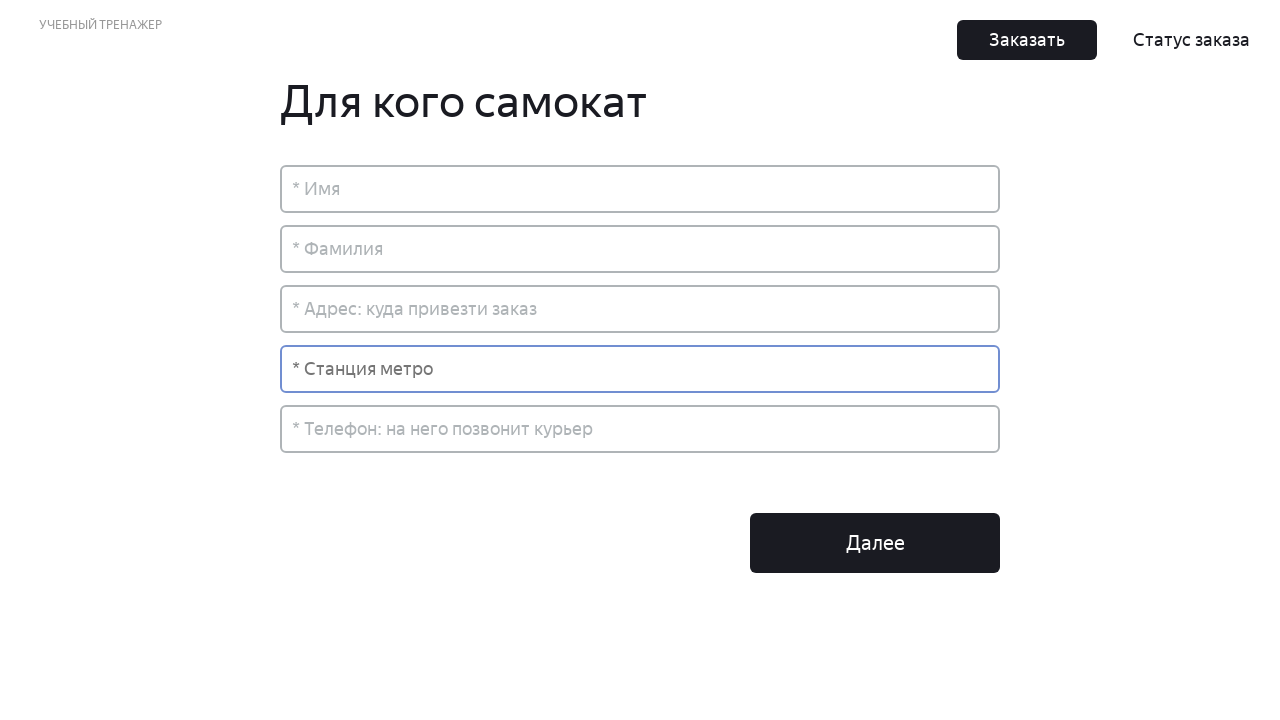

Clicked scooter logo to return to main page at (134, 40) on img[alt='Scooter']
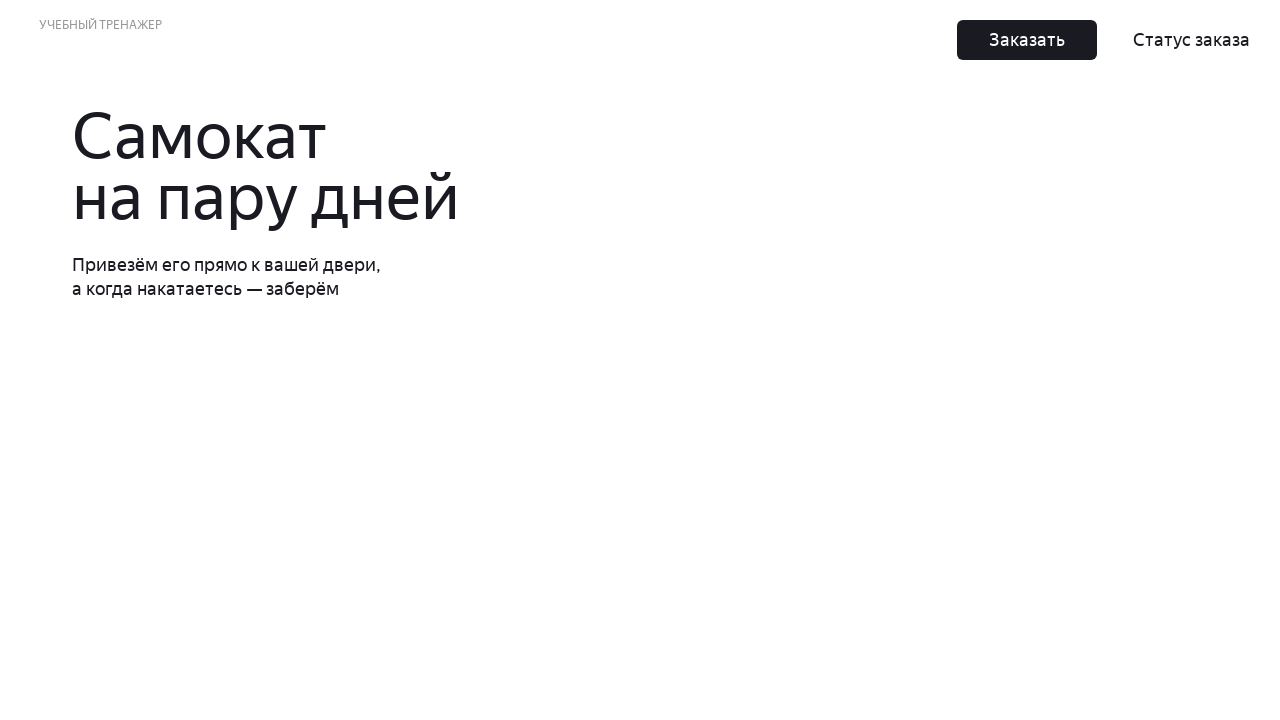

Verified main page title is displayed
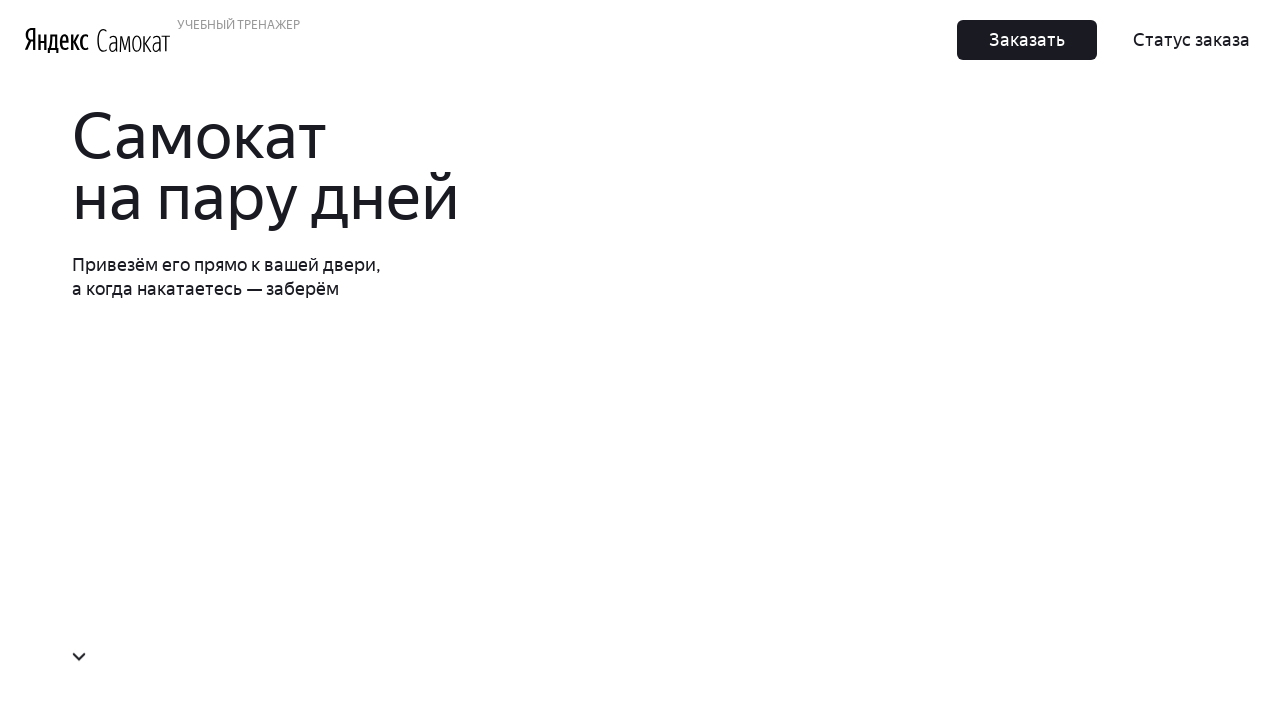

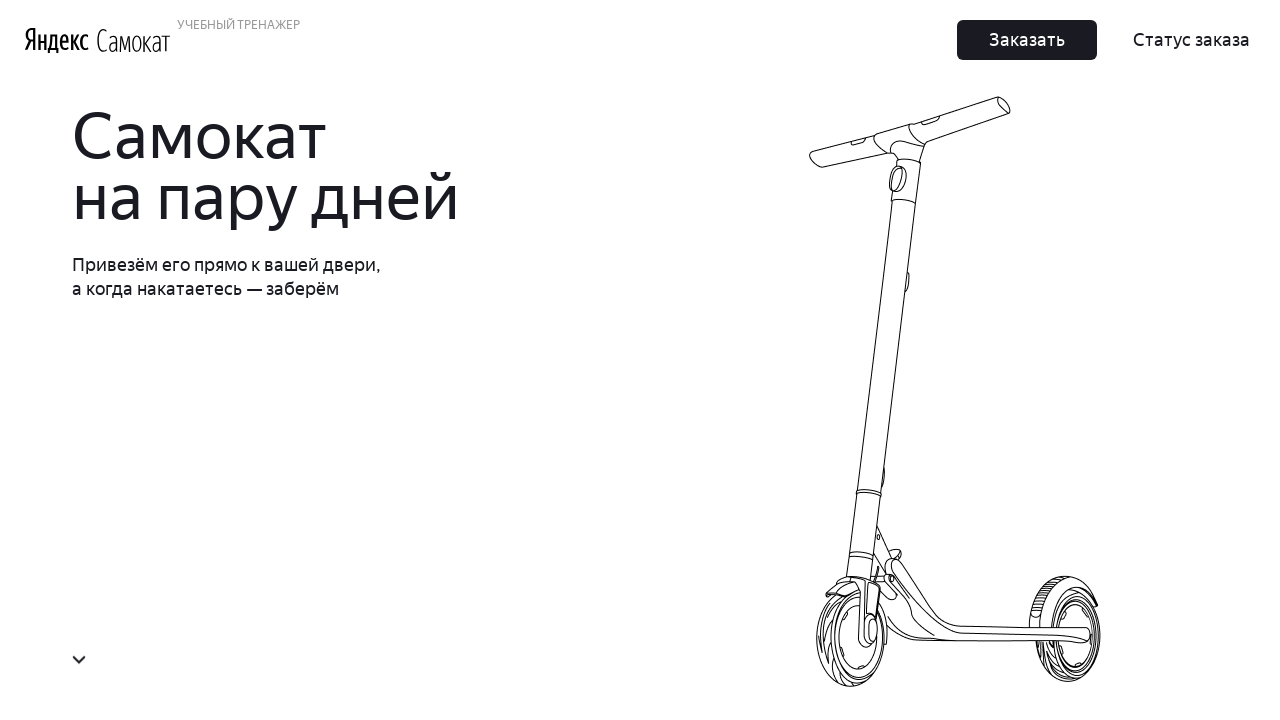